Tests text input functionality by entering text in a form field and clicking a button to update its label

Starting URL: http://uitestingplayground.com/textinput

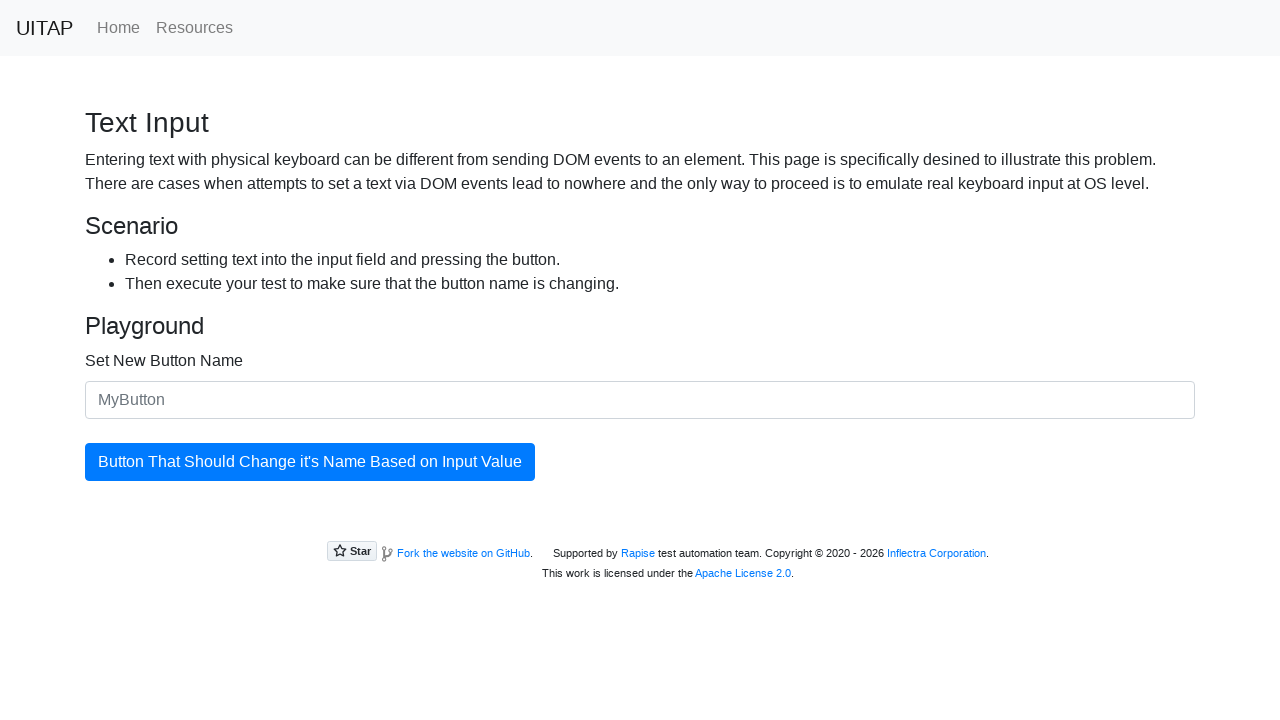

Filled text input field with 'SkyPro' on #newButtonName
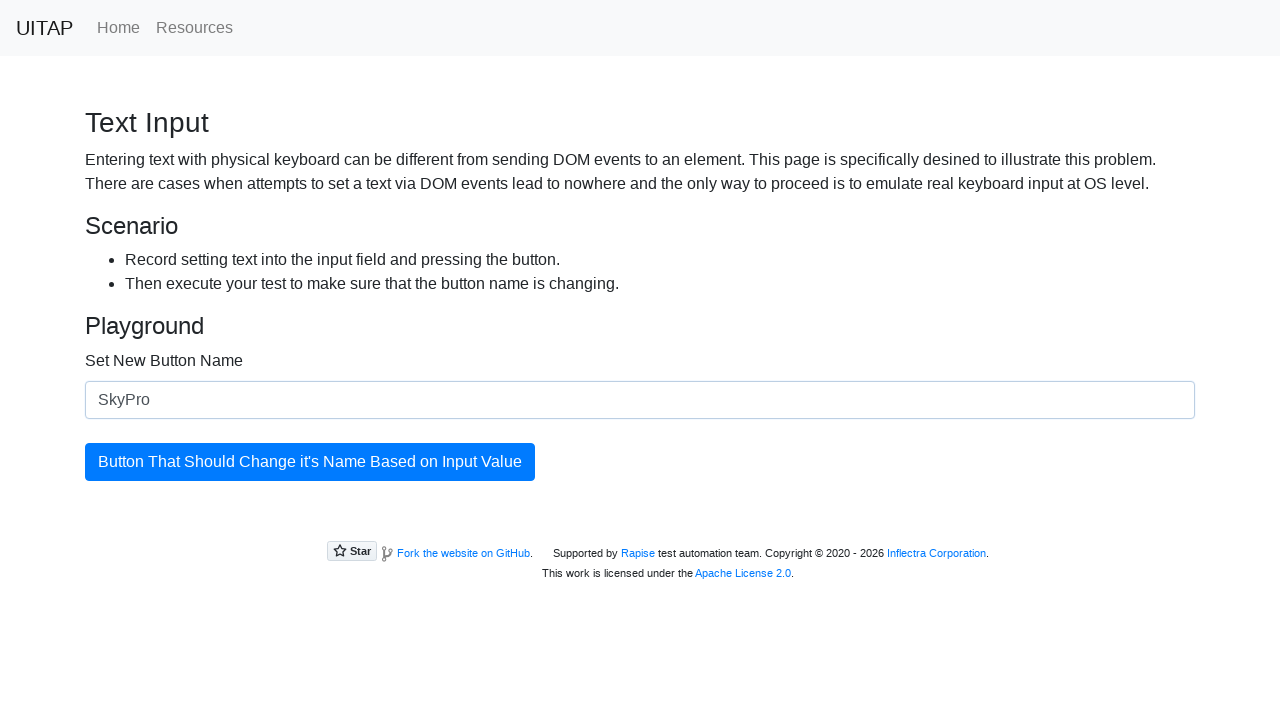

Clicked the update button at (310, 462) on #updatingButton
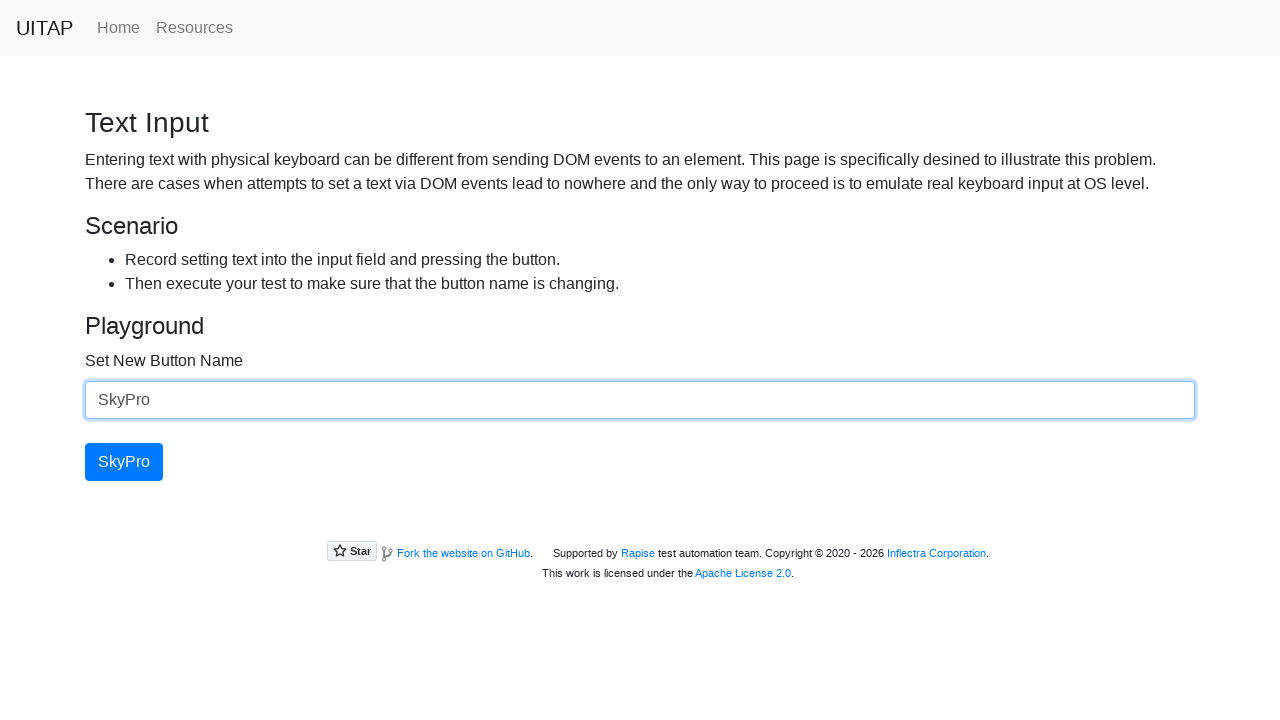

Waited 500ms for button text to update
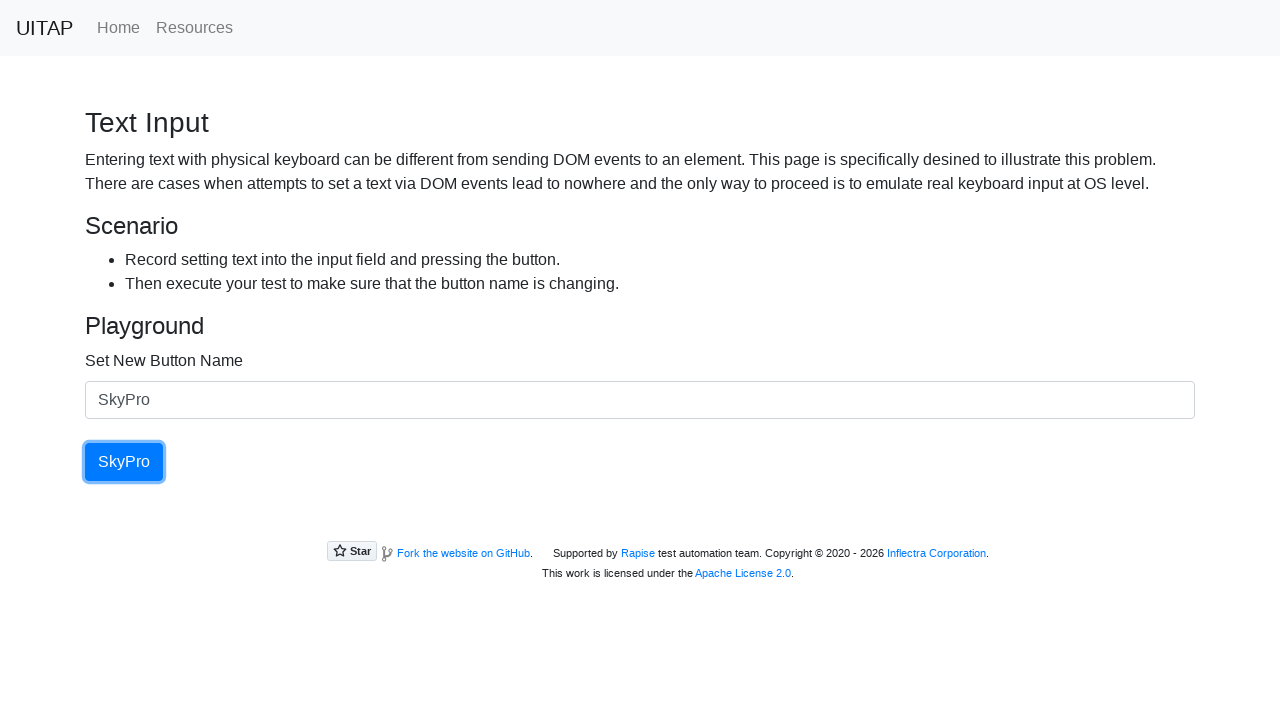

Retrieved button text: 'SkyPro'
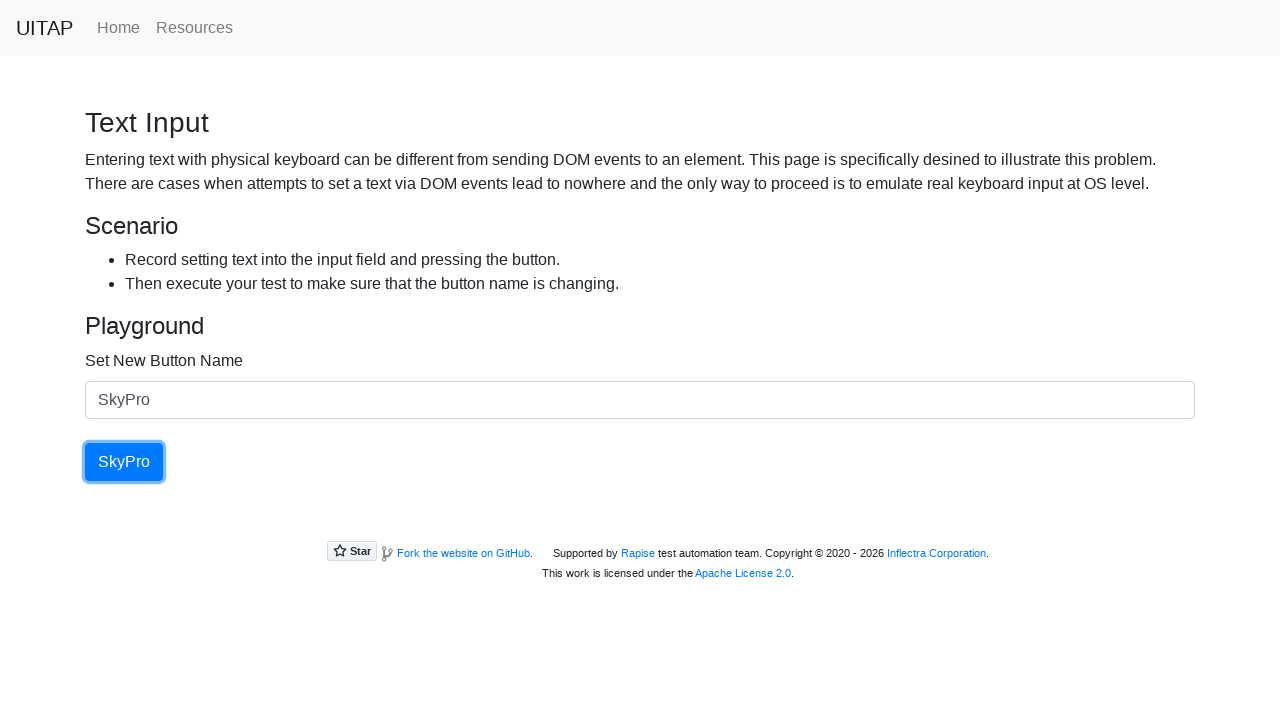

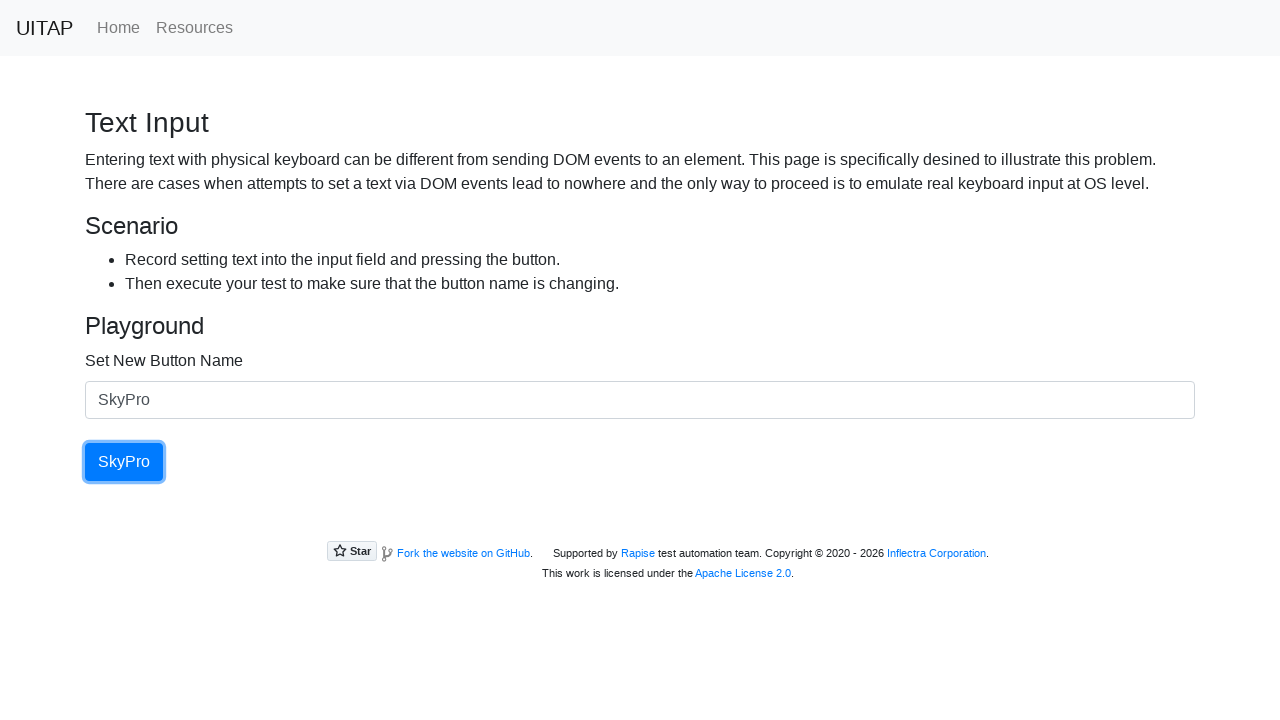